Tests JavaScript alert handling by clicking the first alert button, accepting it, and verifying the result message

Starting URL: https://the-internet.herokuapp.com/javascript_alerts

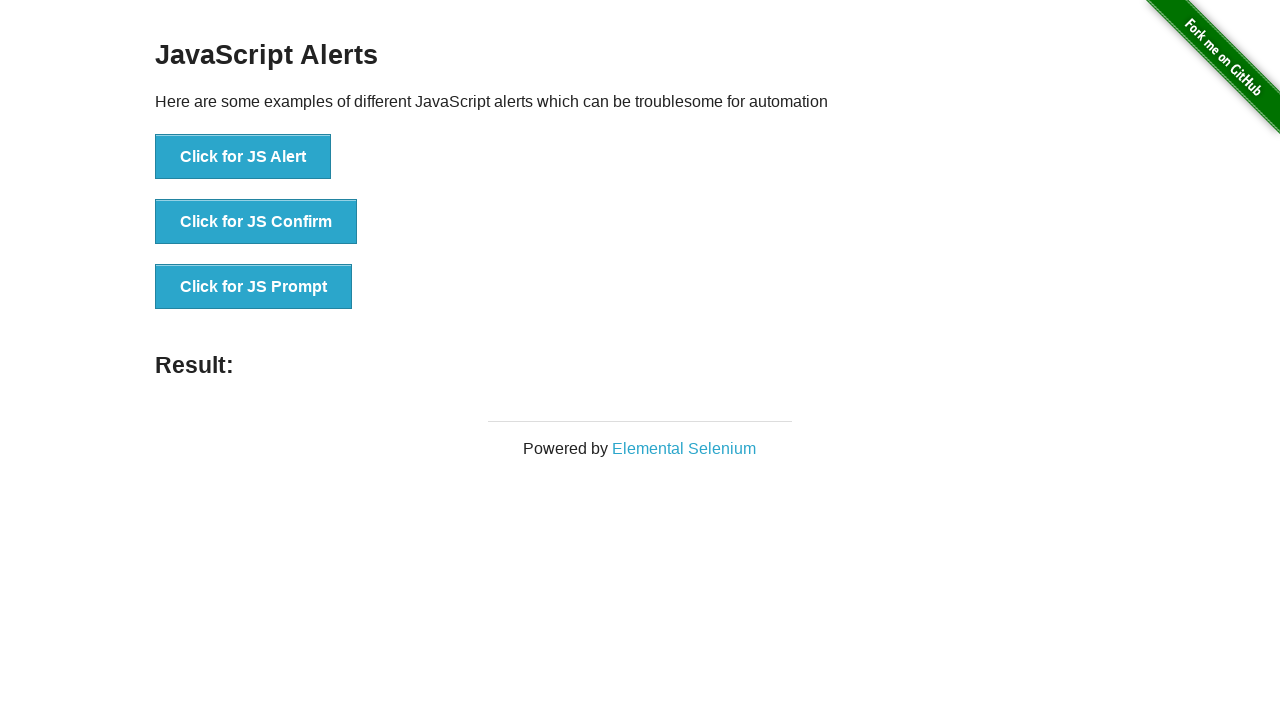

Clicked the first alert button at (243, 157) on text='Click for JS Alert'
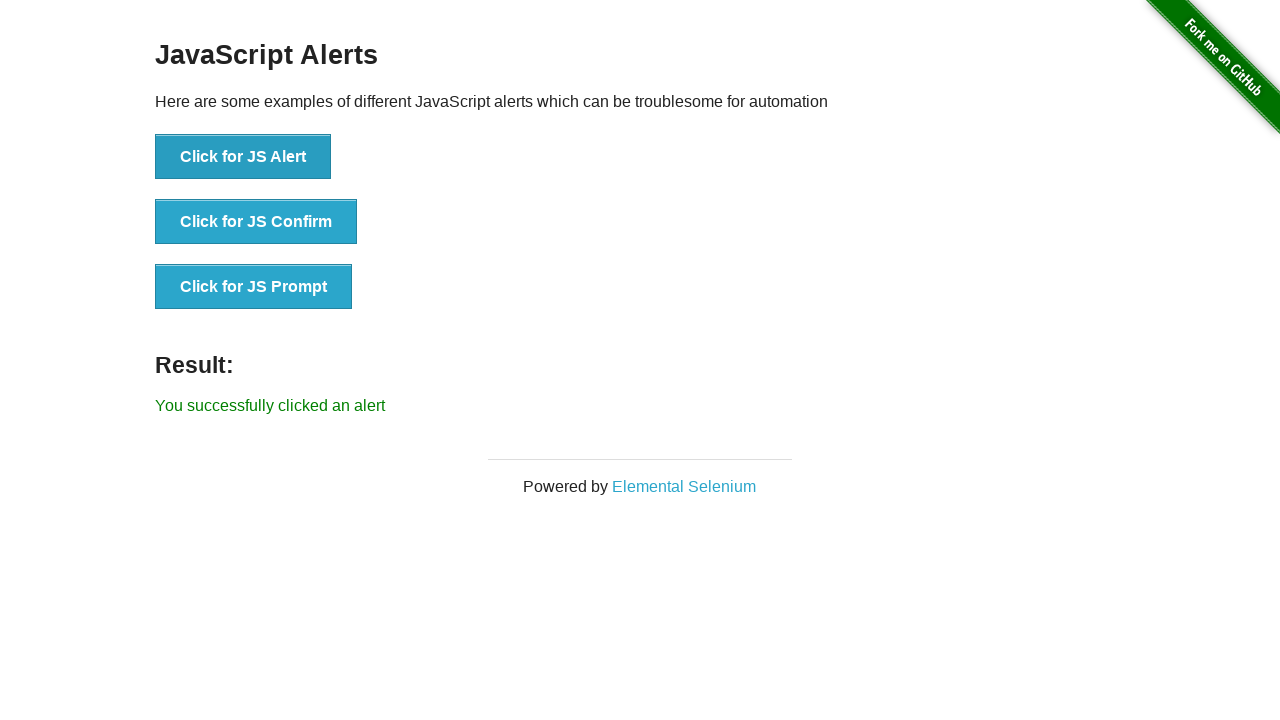

Set up dialog handler to accept alert
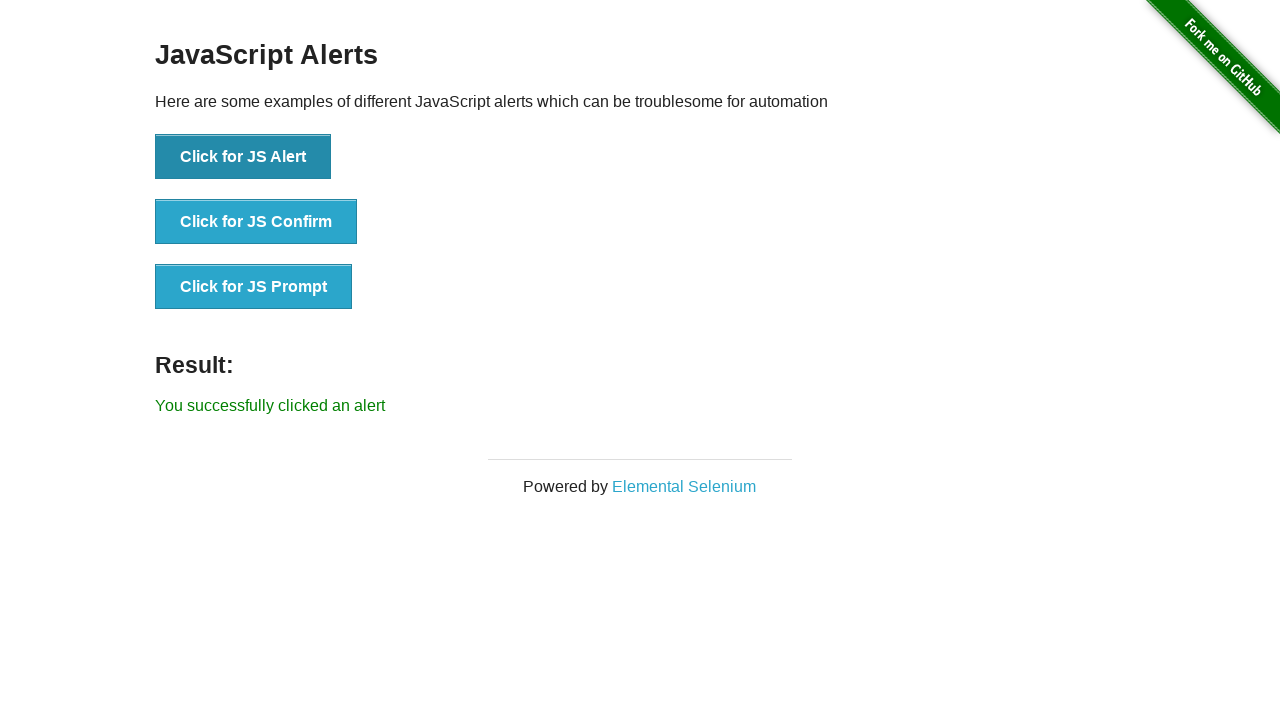

Result message element loaded
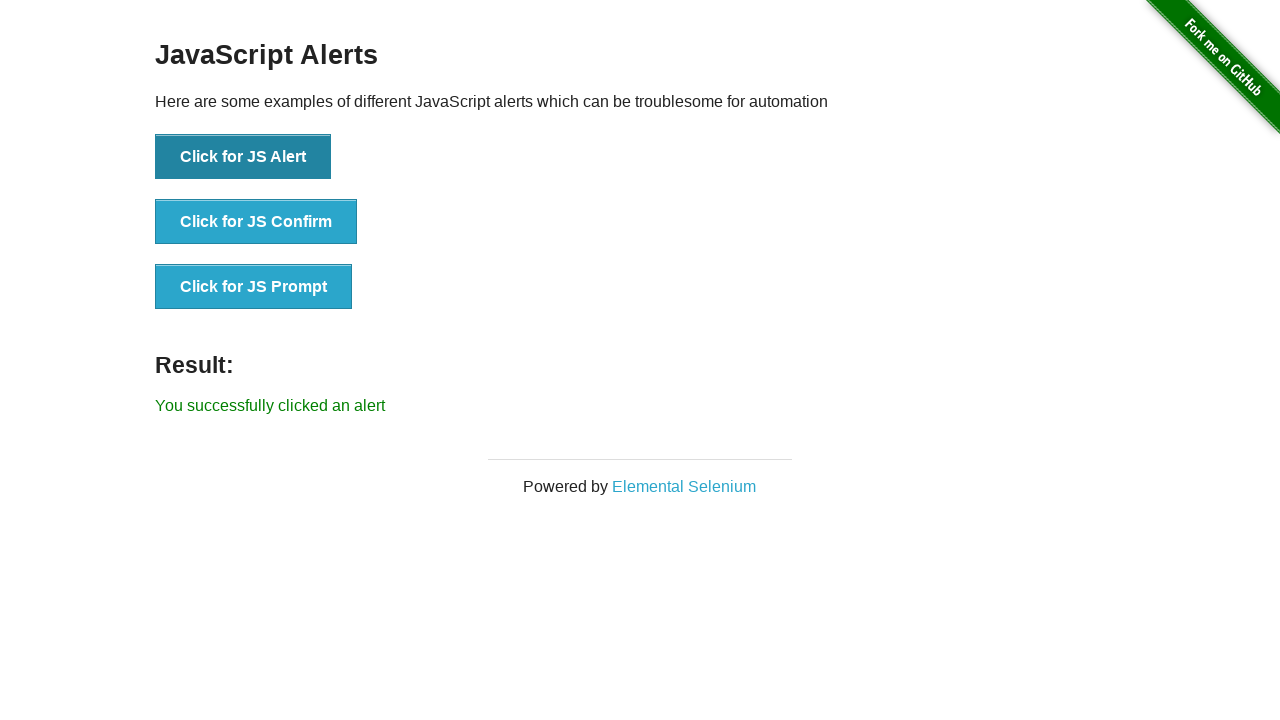

Verified result message displays 'You successfully clicked an alert'
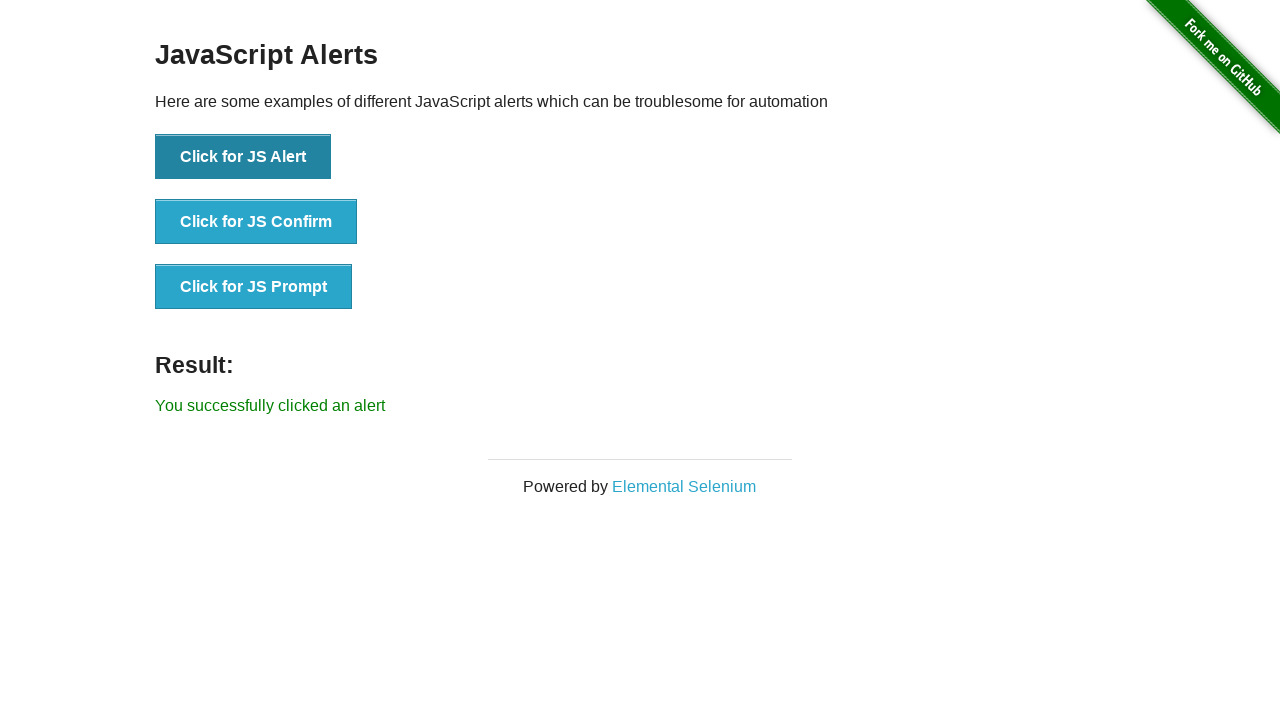

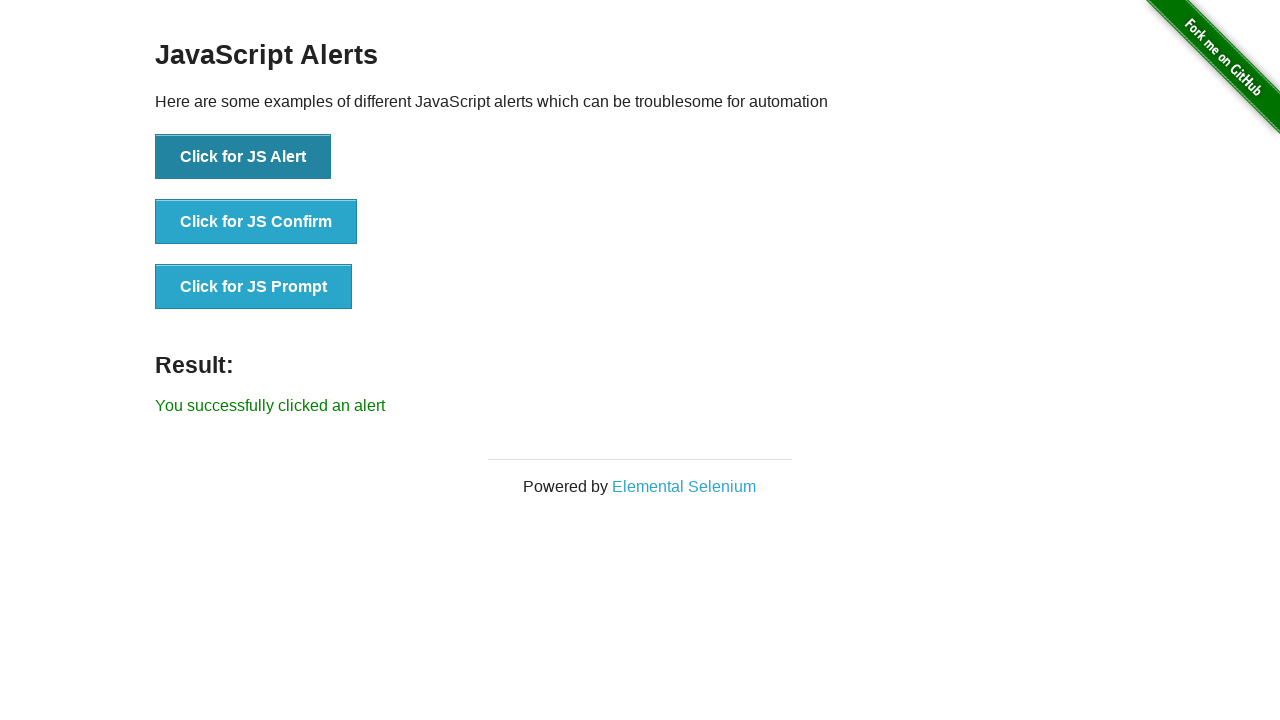